Tests a simple registration form by filling in first name, last name, email, and phone number fields, then submitting the form and handling the confirmation alert.

Starting URL: https://v1.training-support.net/selenium/simple-form

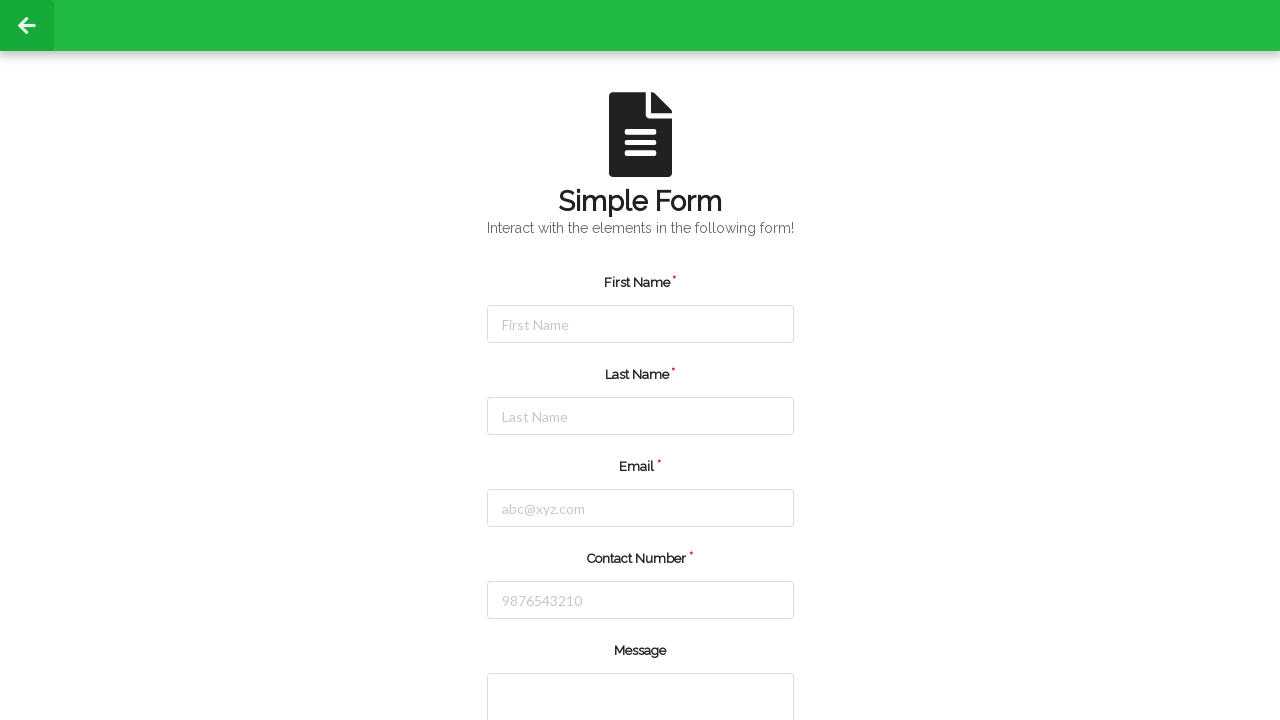

Cleared first name field on #firstName
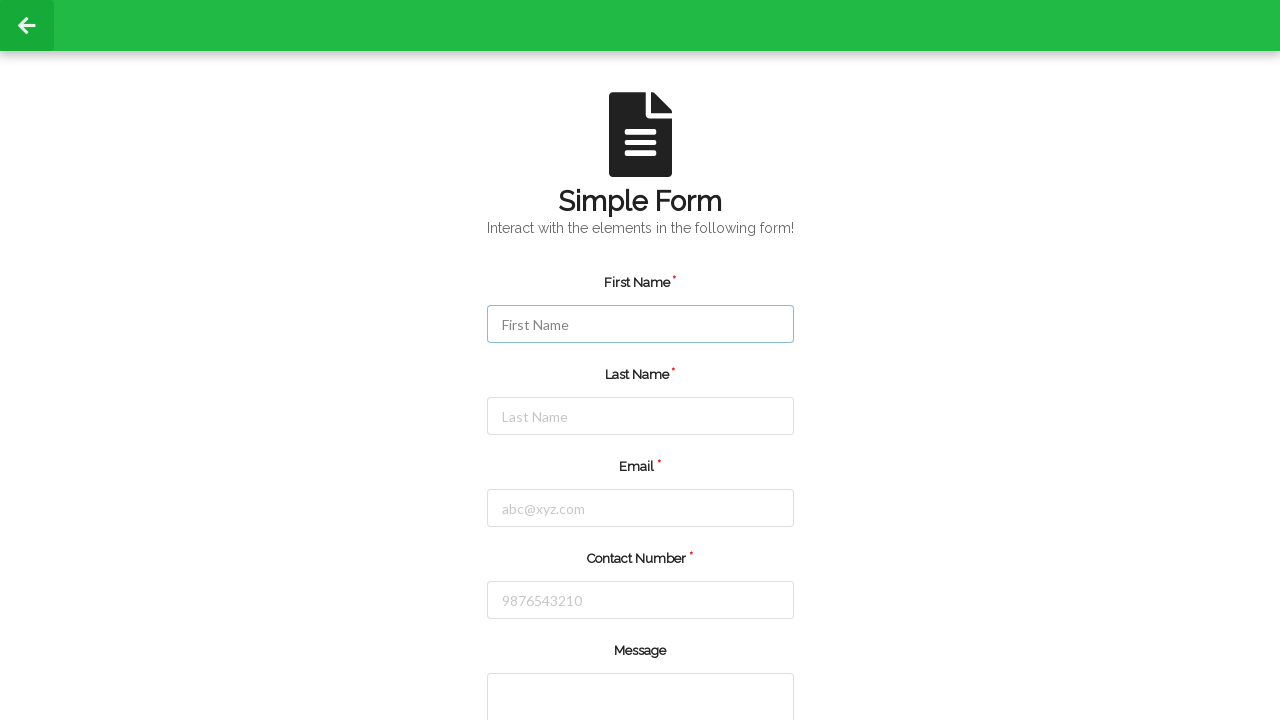

Filled first name field with 'Jennifer' on #firstName
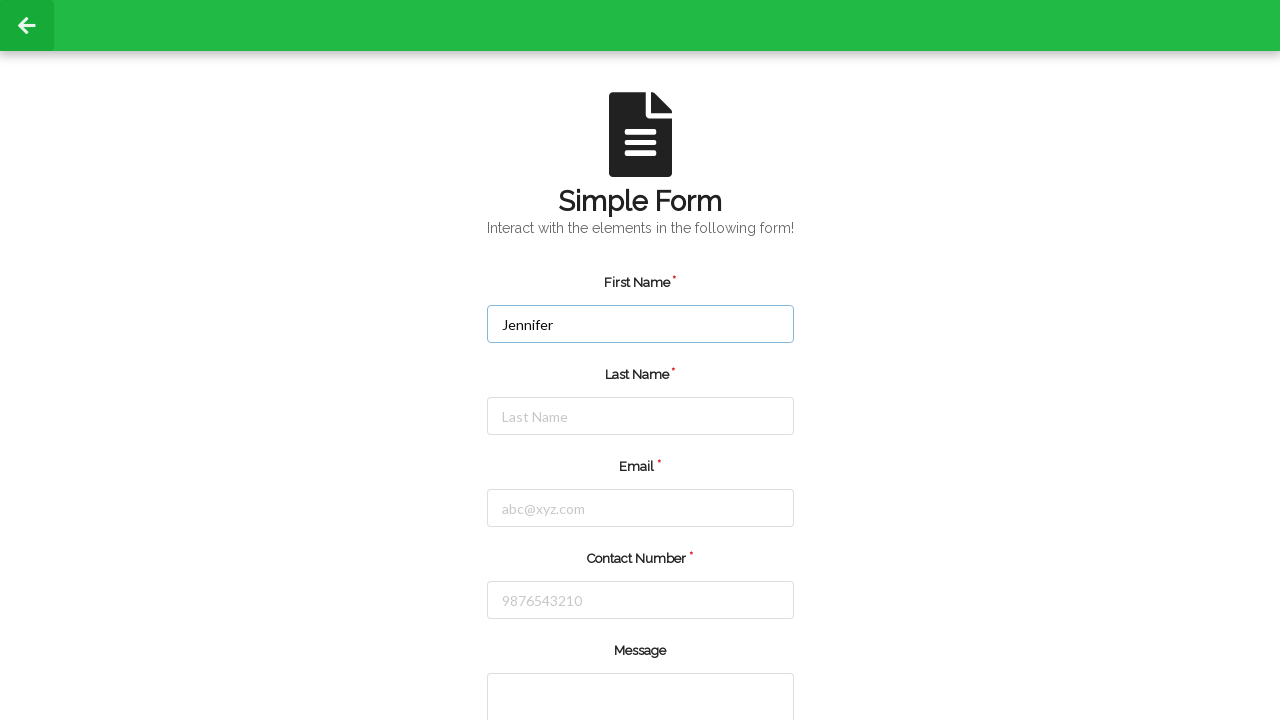

Cleared last name field on #lastName
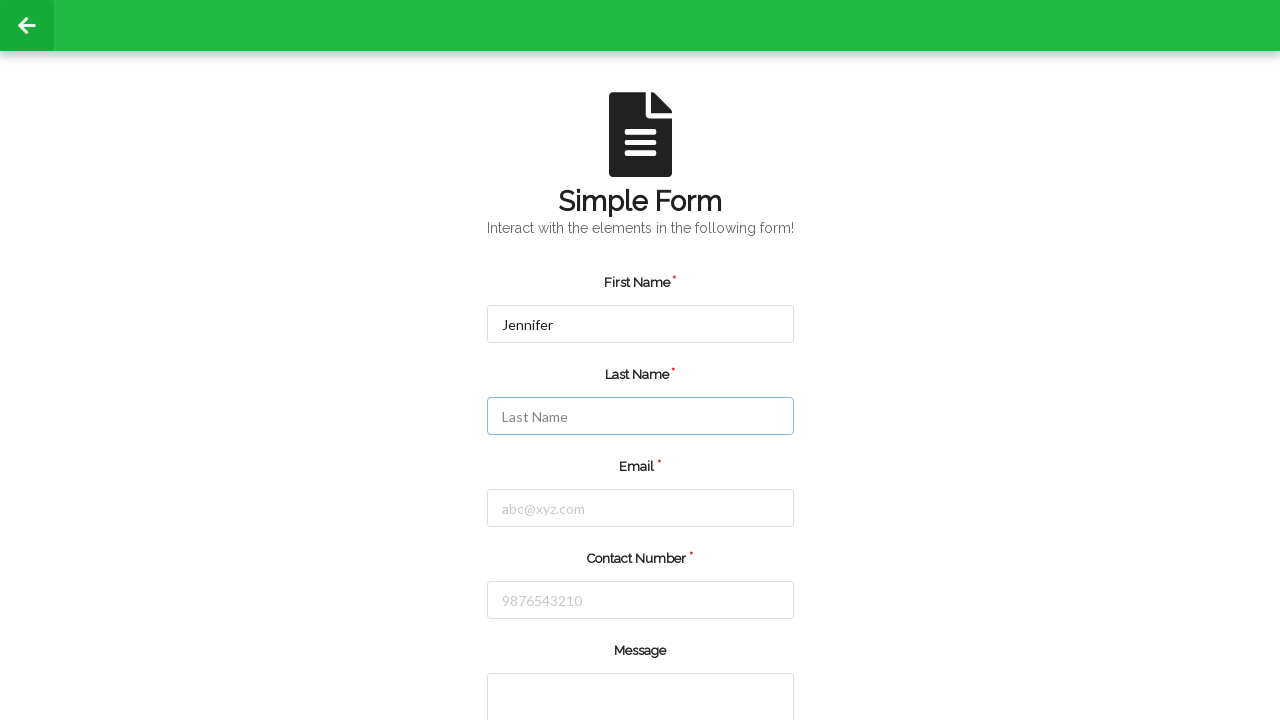

Filled last name field with 'Martinez' on #lastName
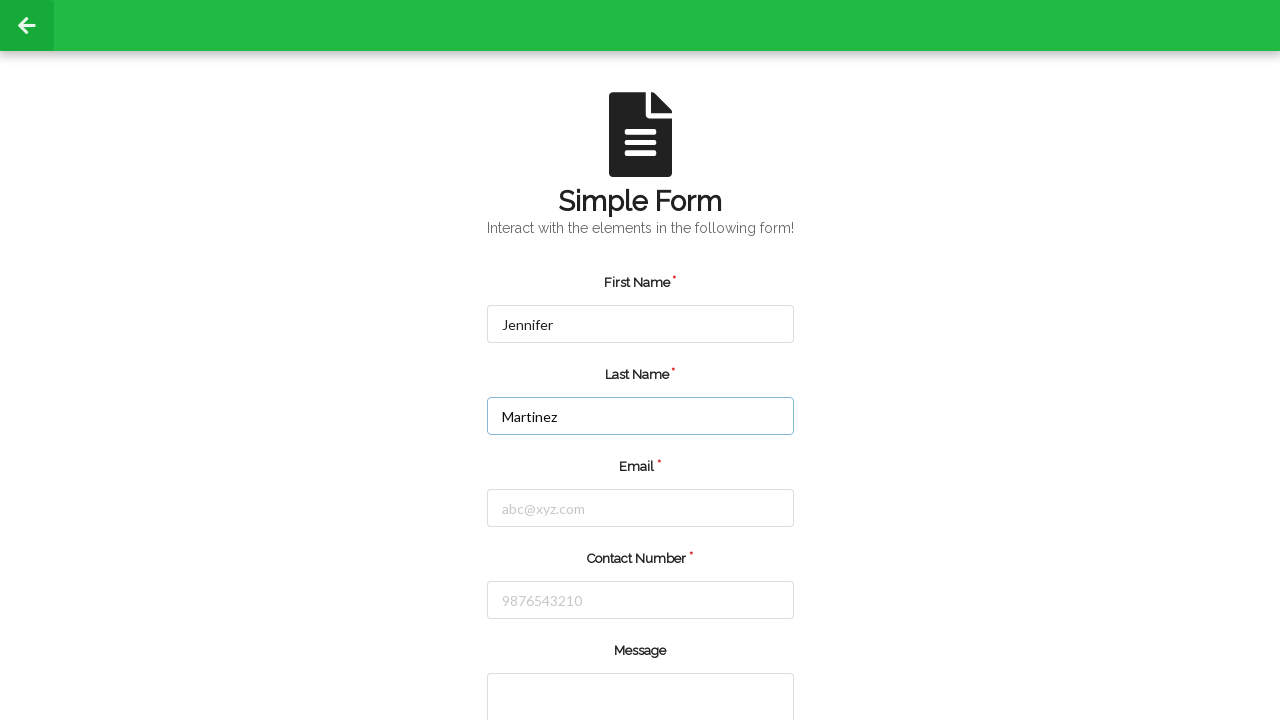

Cleared email field on #email
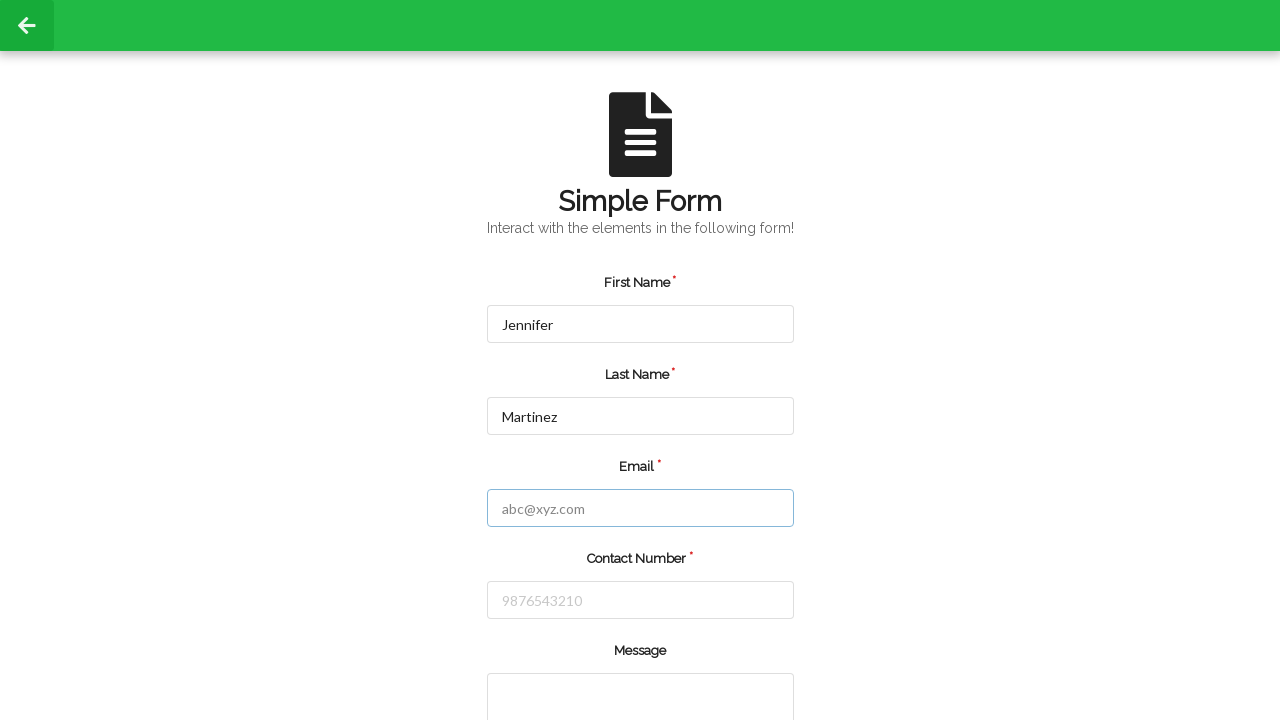

Filled email field with 'jennifer.martinez@example.com' on #email
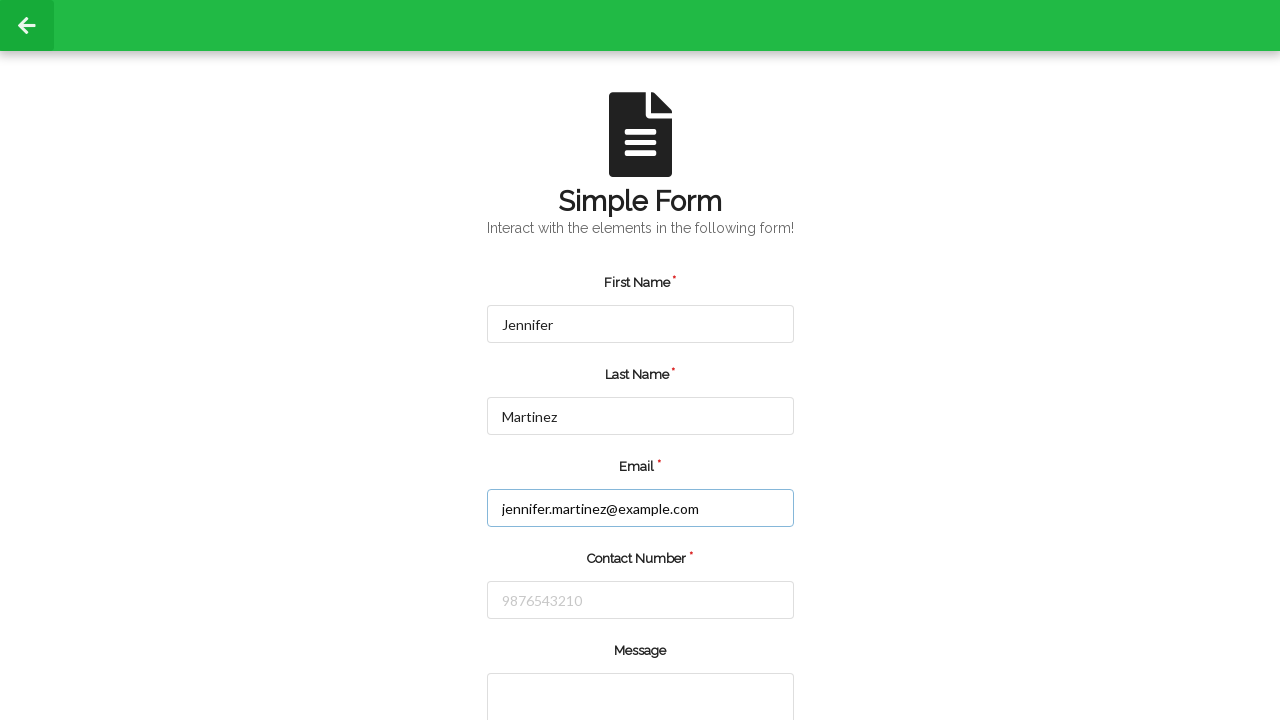

Cleared phone number field on #number
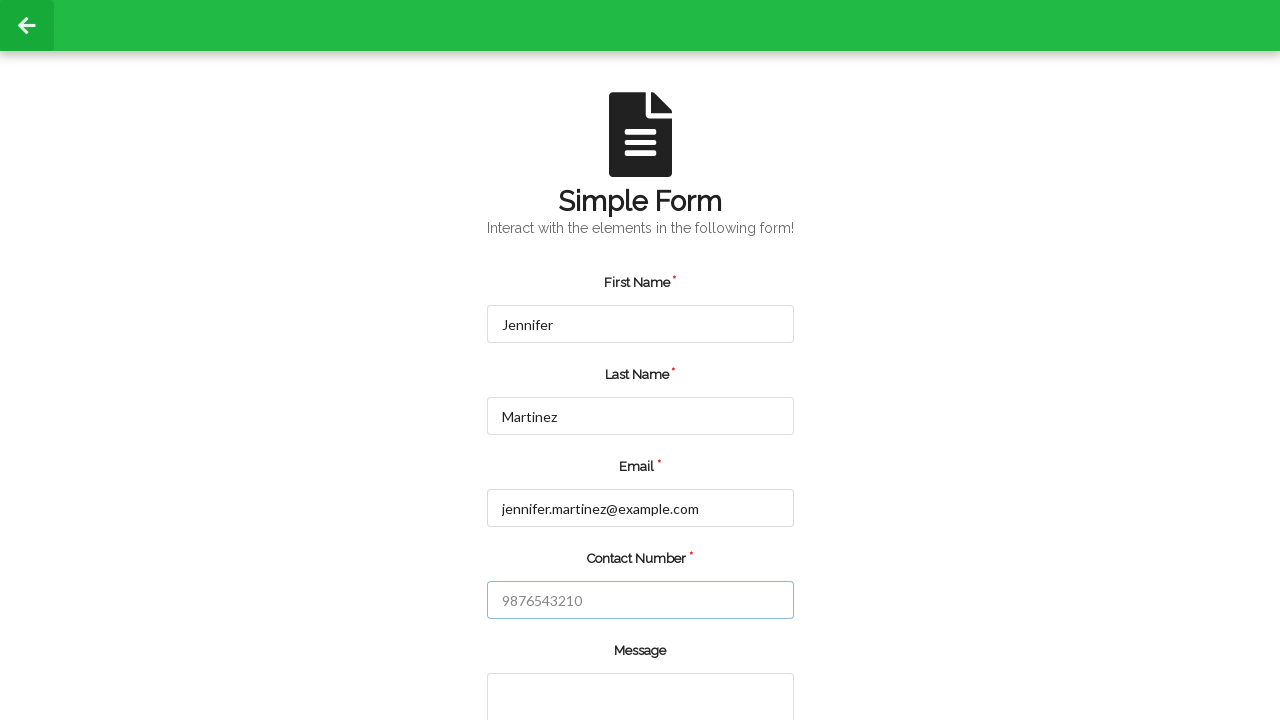

Filled phone number field with '5551234567' on #number
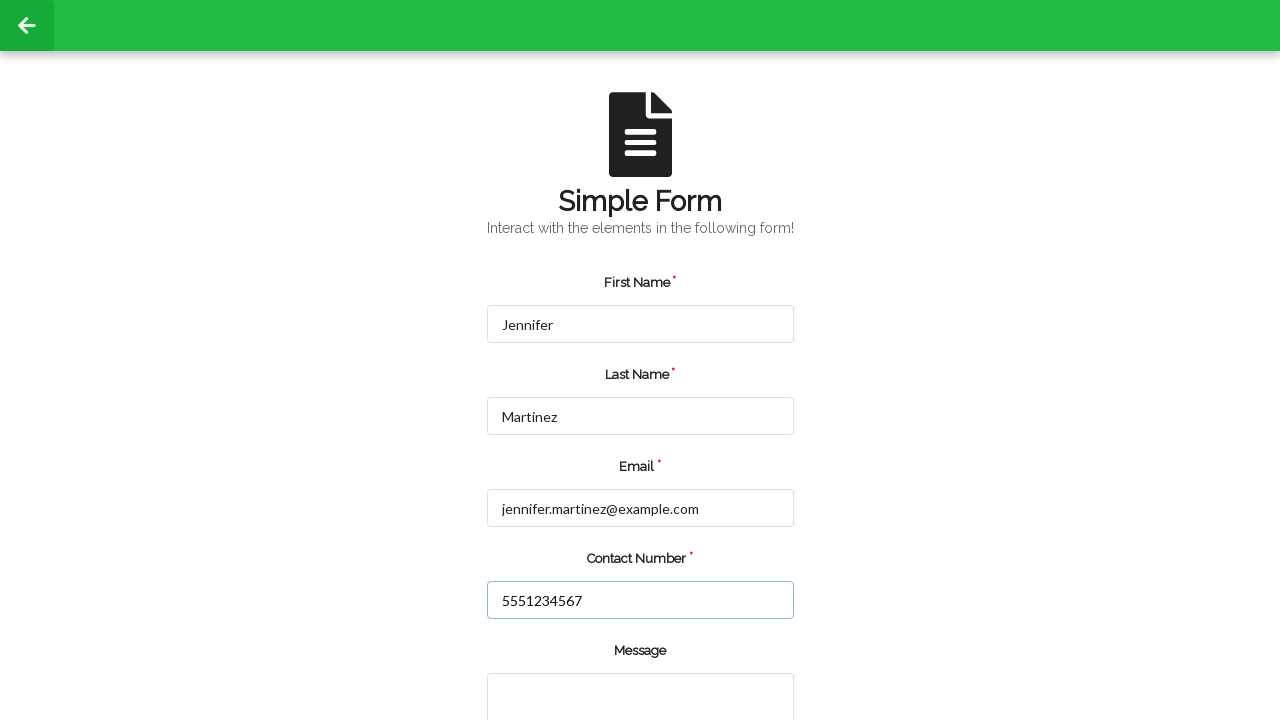

Clicked submit button at (558, 660) on input.green
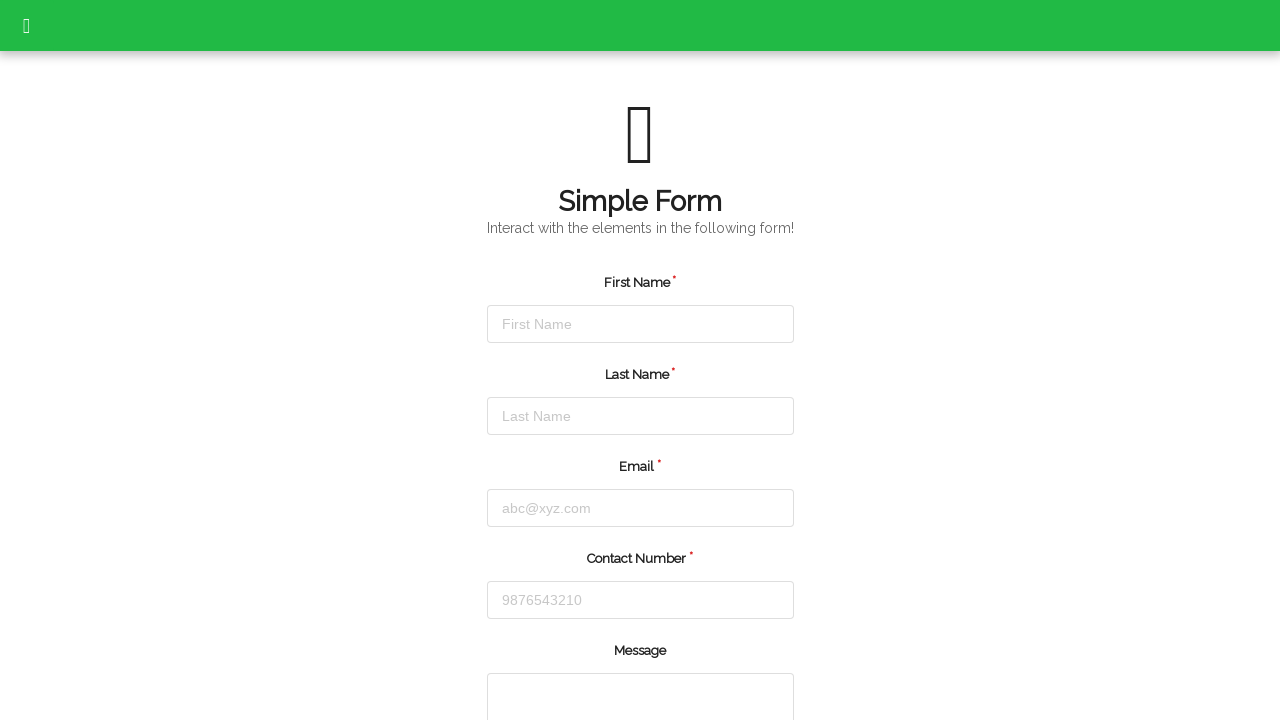

Set up dialog handler to accept alerts
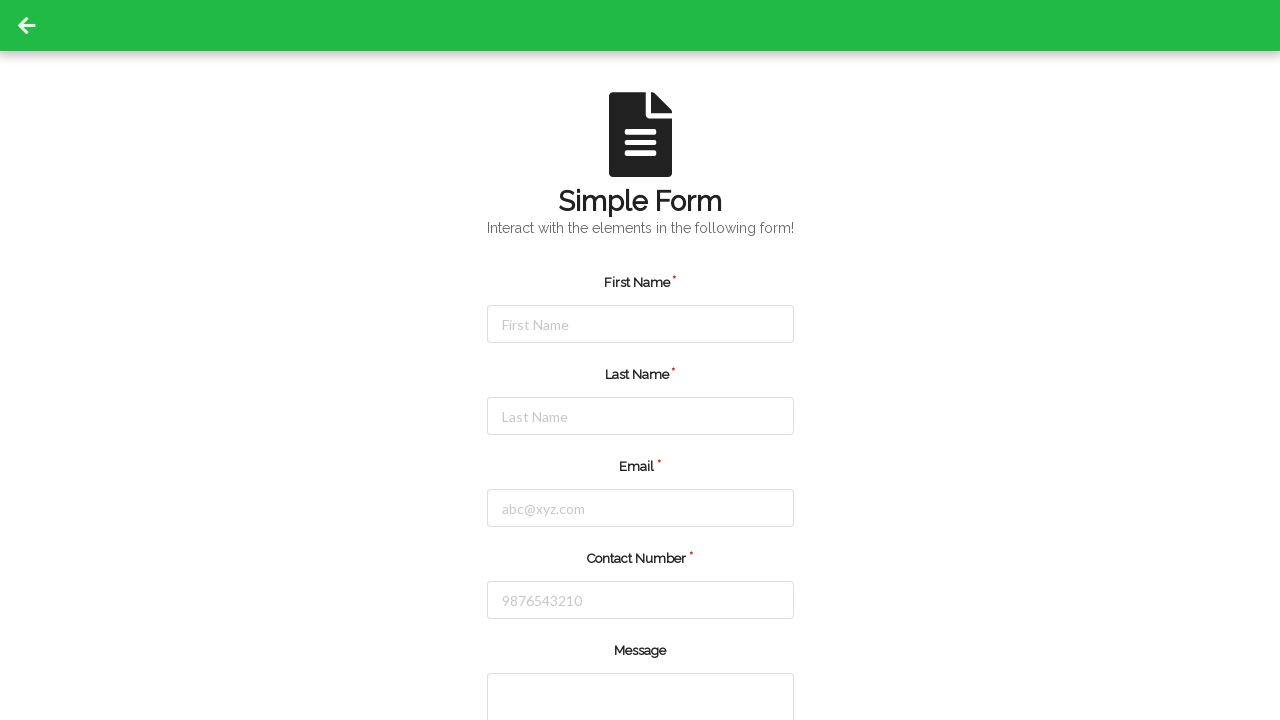

Waited 1 second for confirmation alert
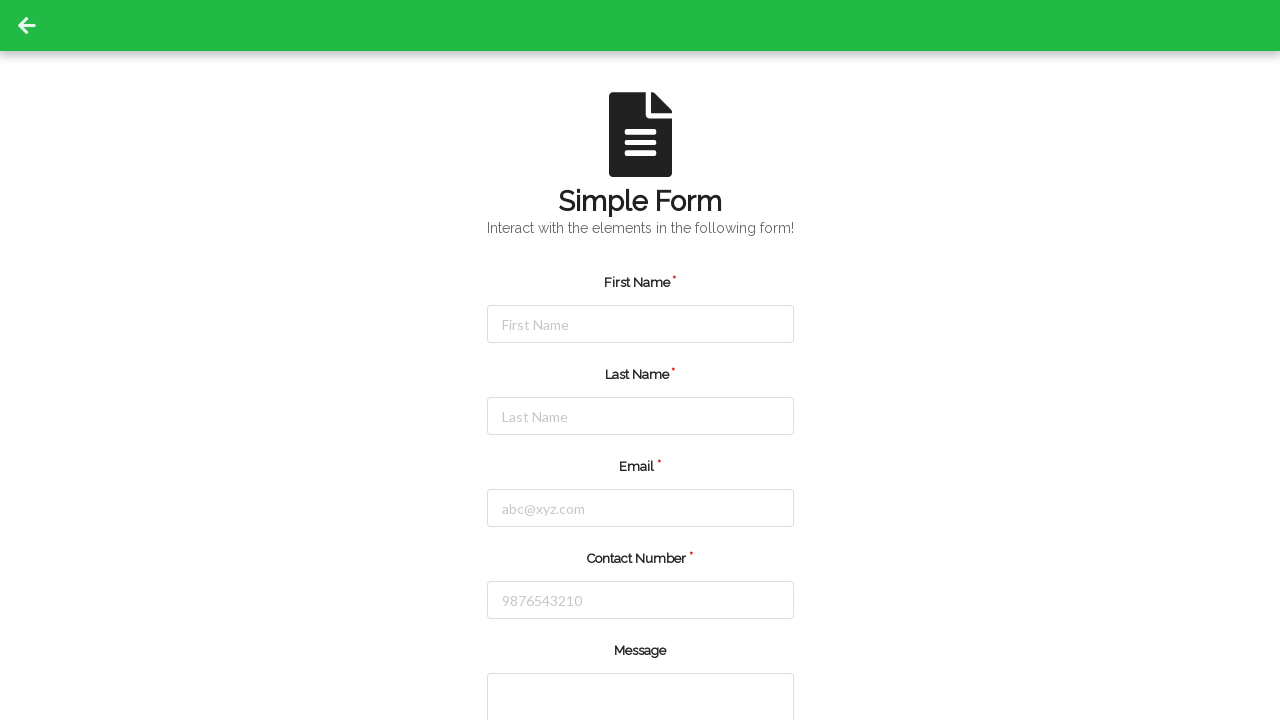

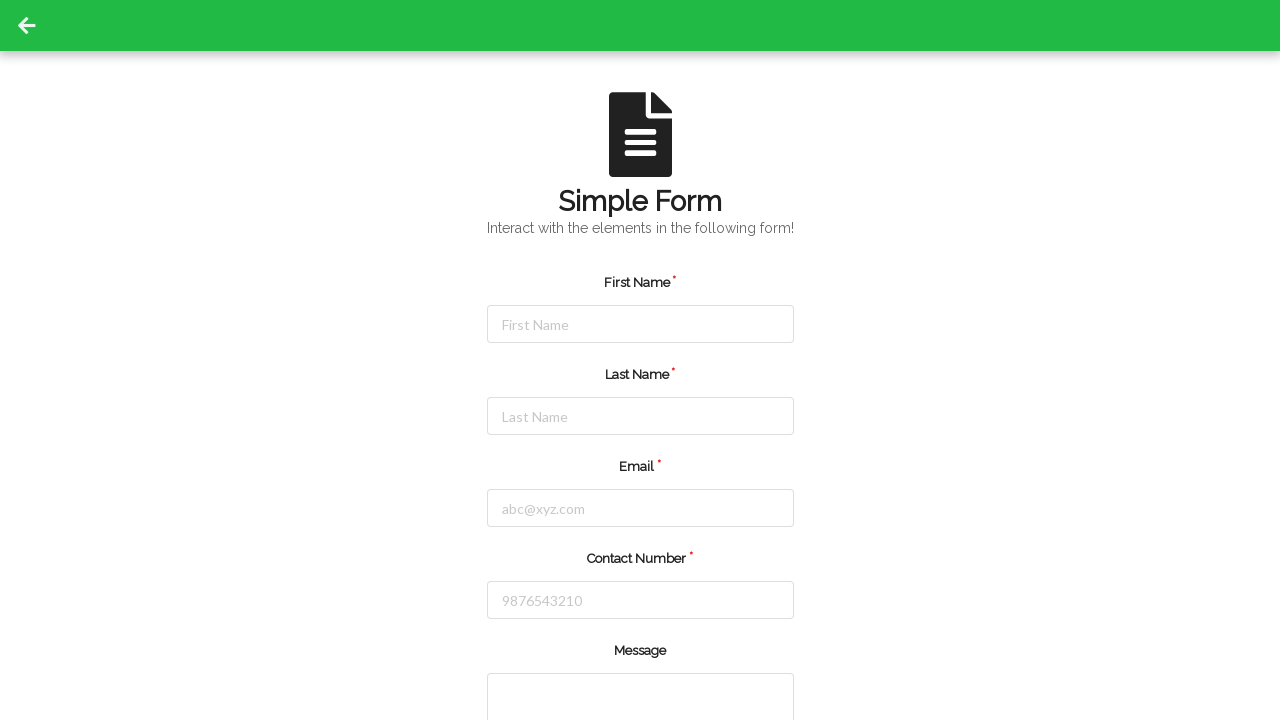